Tests basic JavaScript alert by triggering and accepting it, then verifying the explanation message

Starting URL: https://testpages.eviltester.com/styled/alerts/alert-test.html

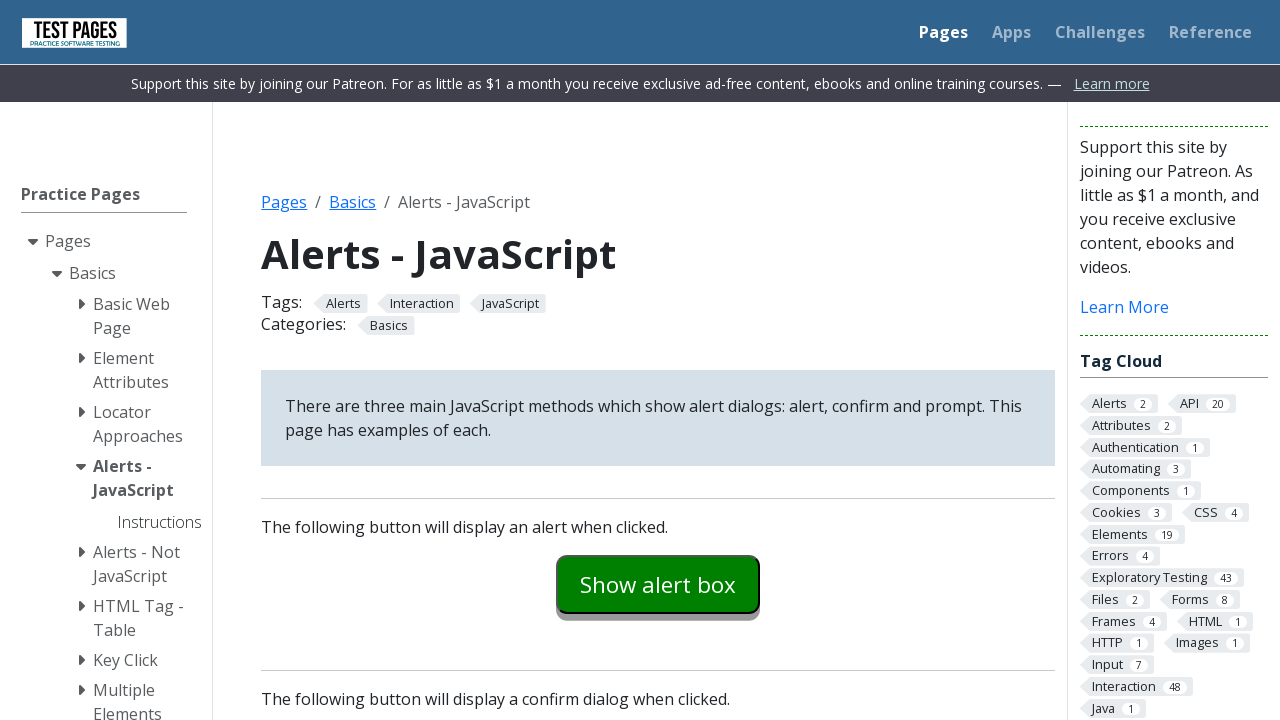

Set up dialog handler to accept alerts
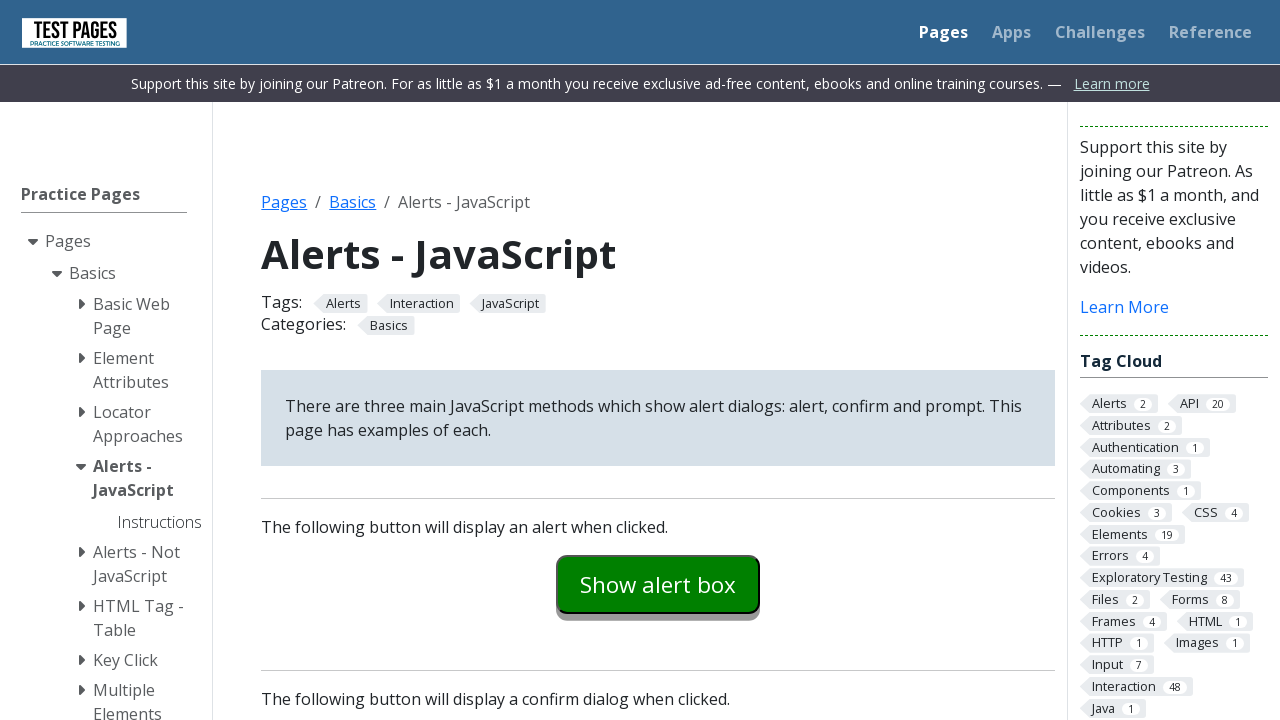

Clicked alert button to trigger JavaScript alert at (658, 584) on #alertexamples
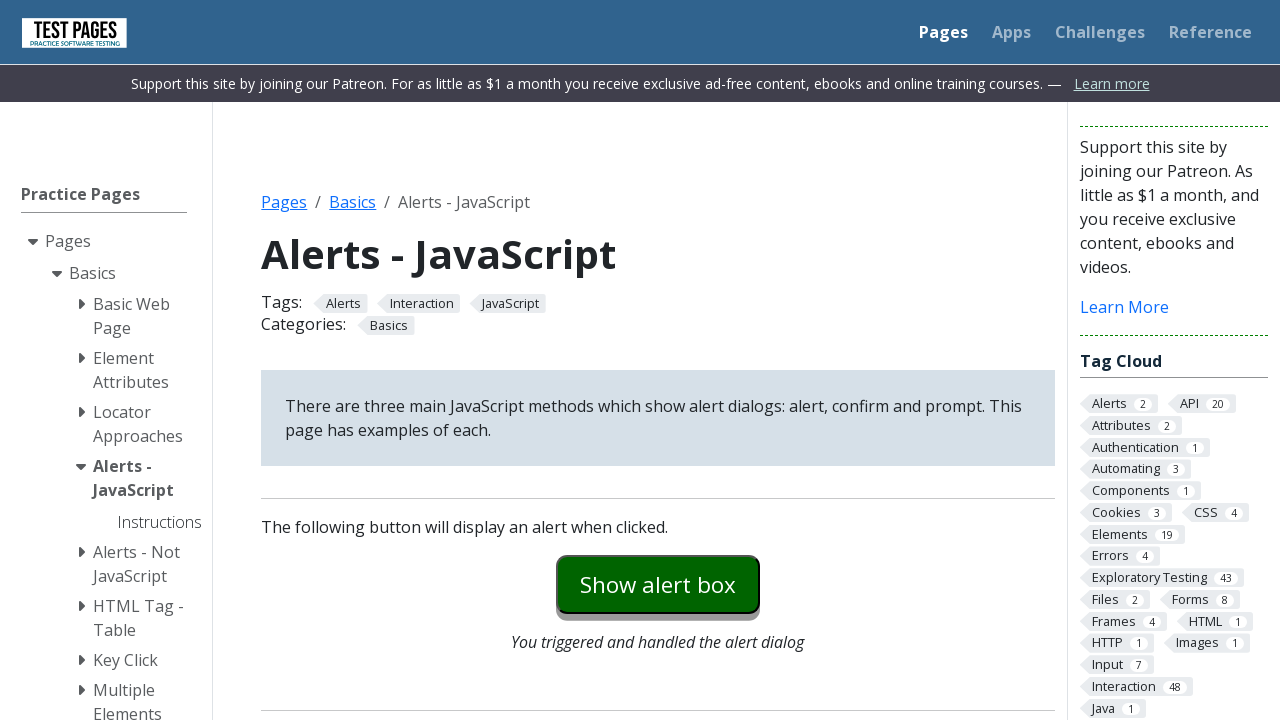

Alert explanation message appeared on page
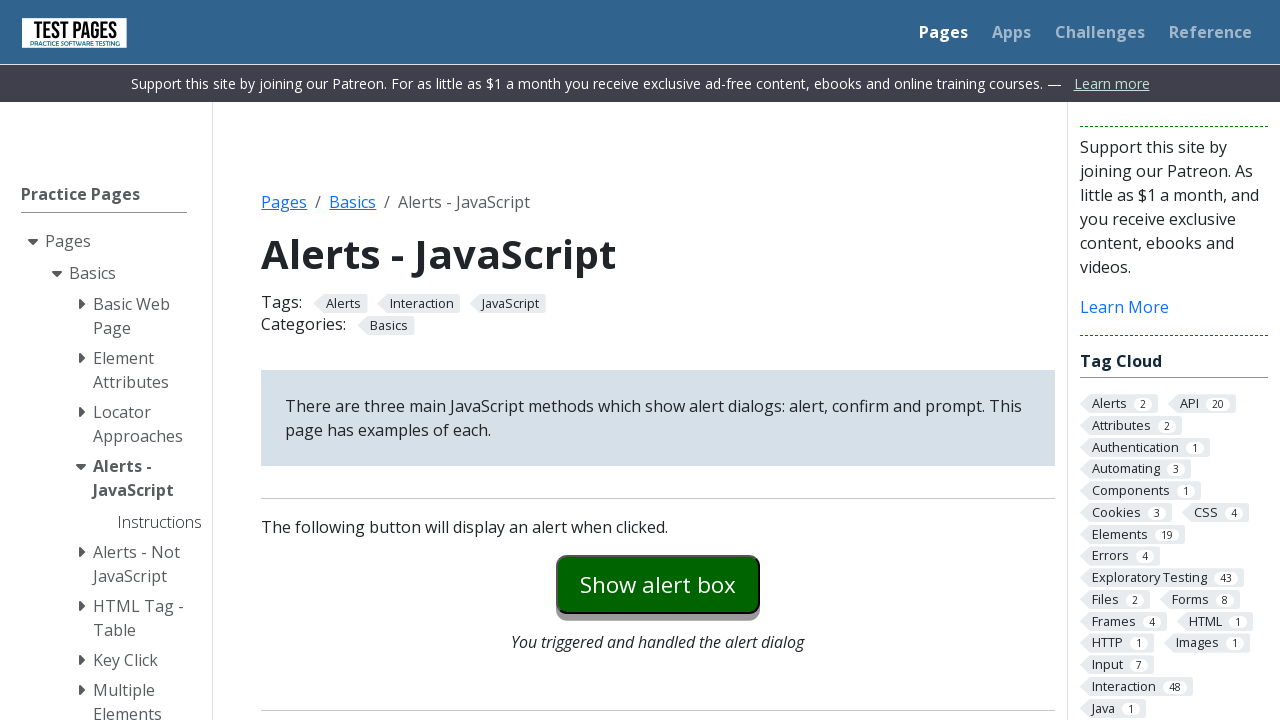

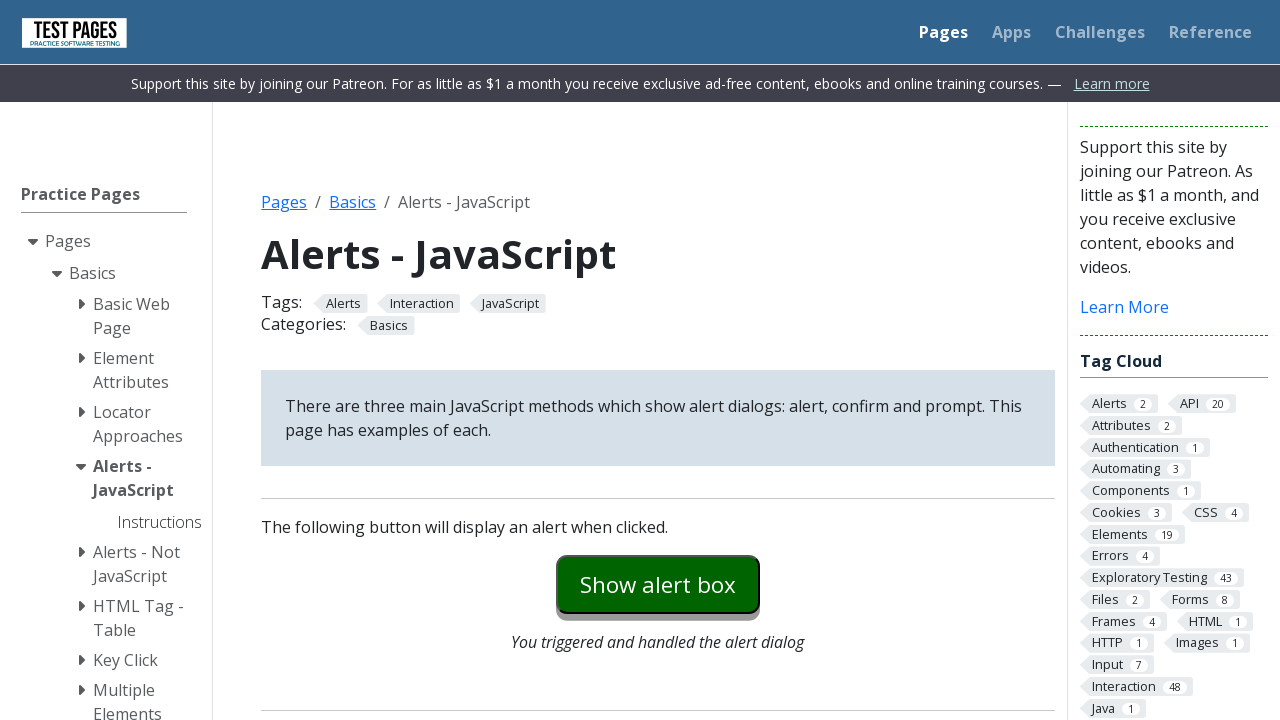